Tests multiple window handling by clicking a link that opens a new window, then switching to the new window and verifying the navigation

Starting URL: https://the-internet.herokuapp.com/windows

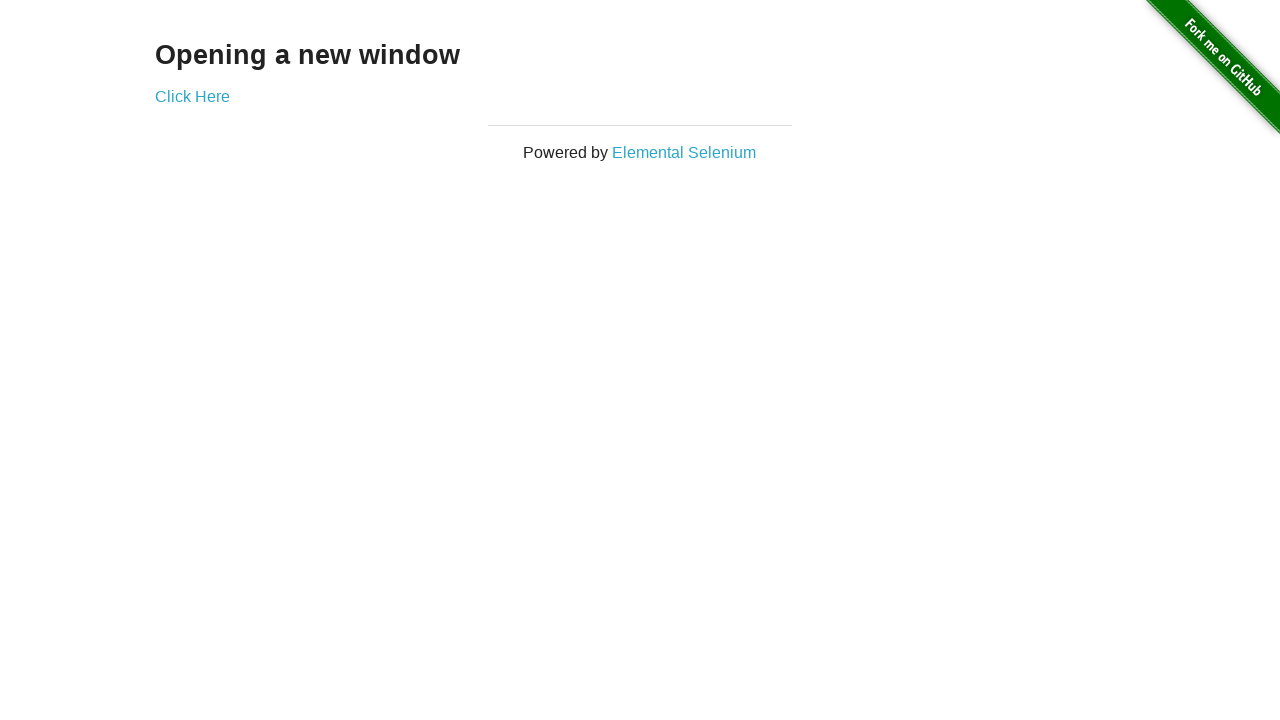

Clicked 'Click Here' link to open new window at (192, 96) on text=Click Here
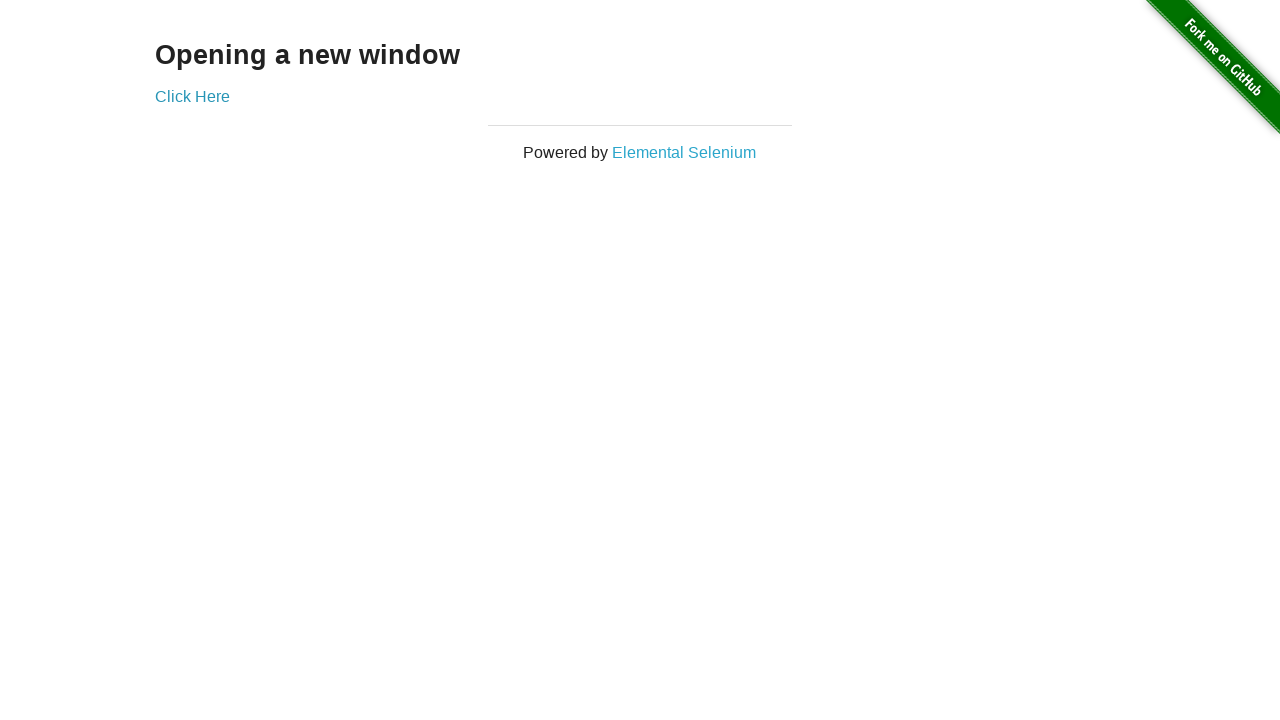

Captured new window reference
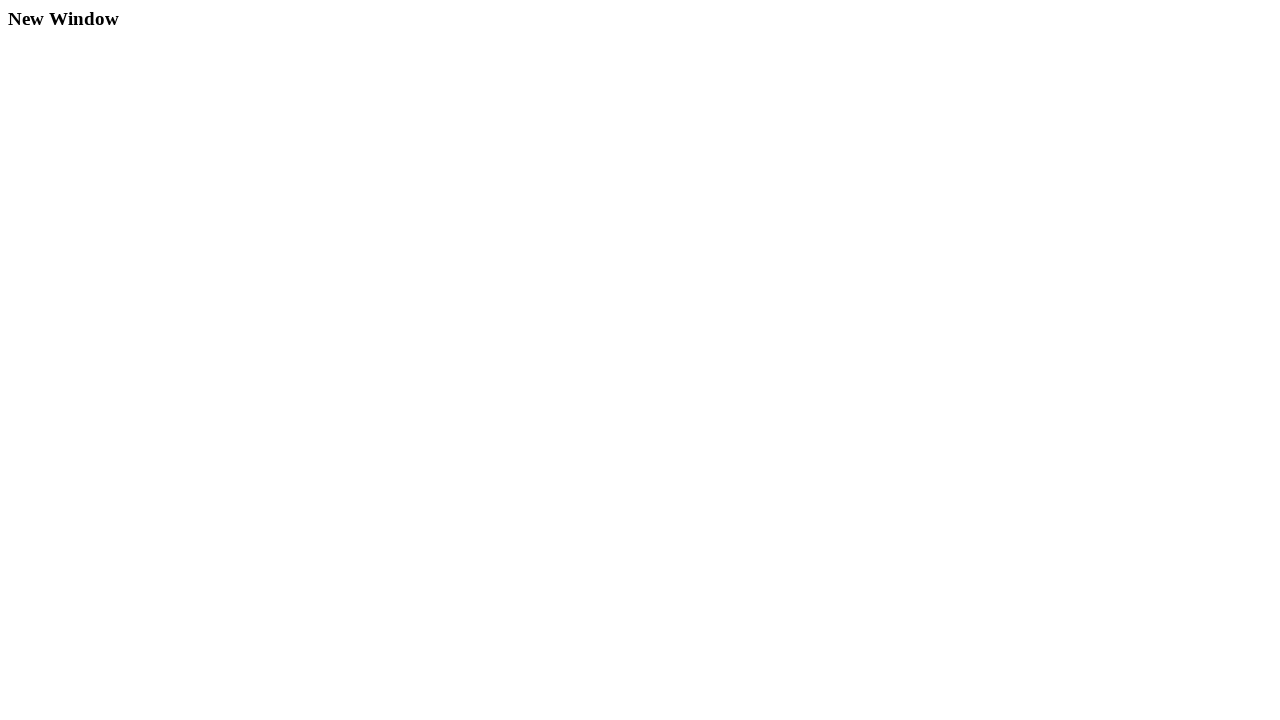

Waited for new window to fully load
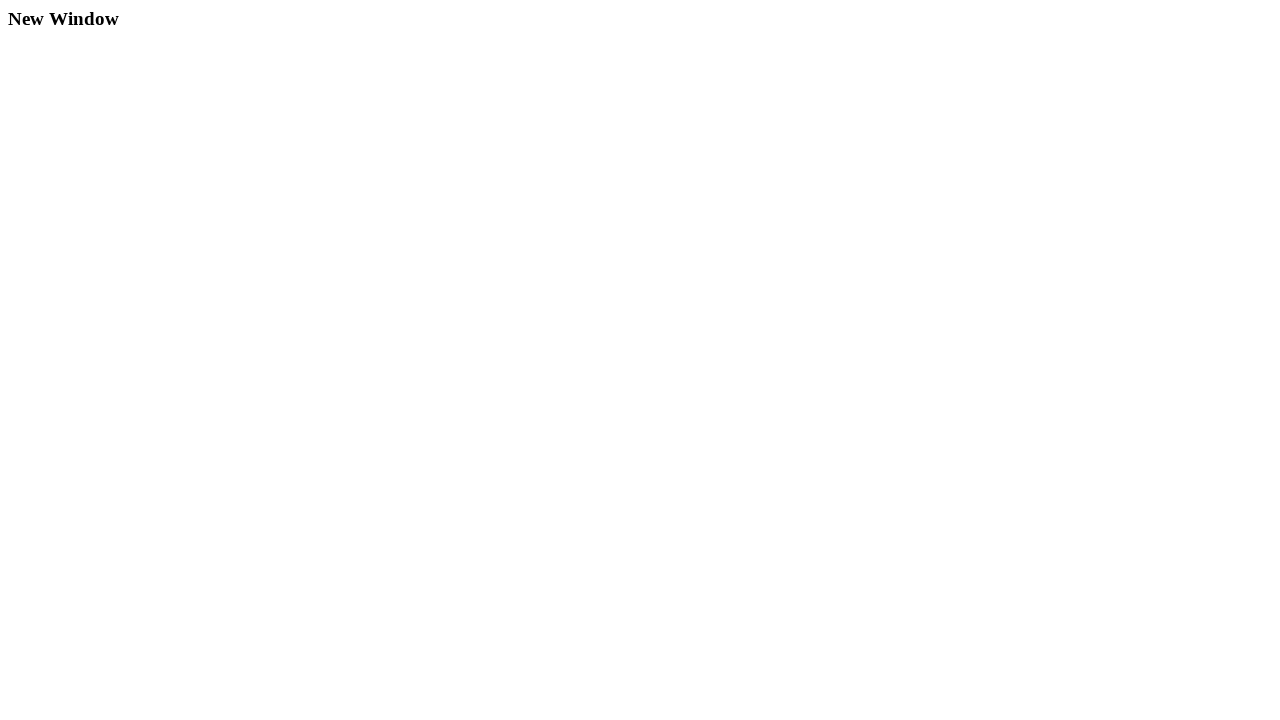

Verified new window displays 'New Window' text
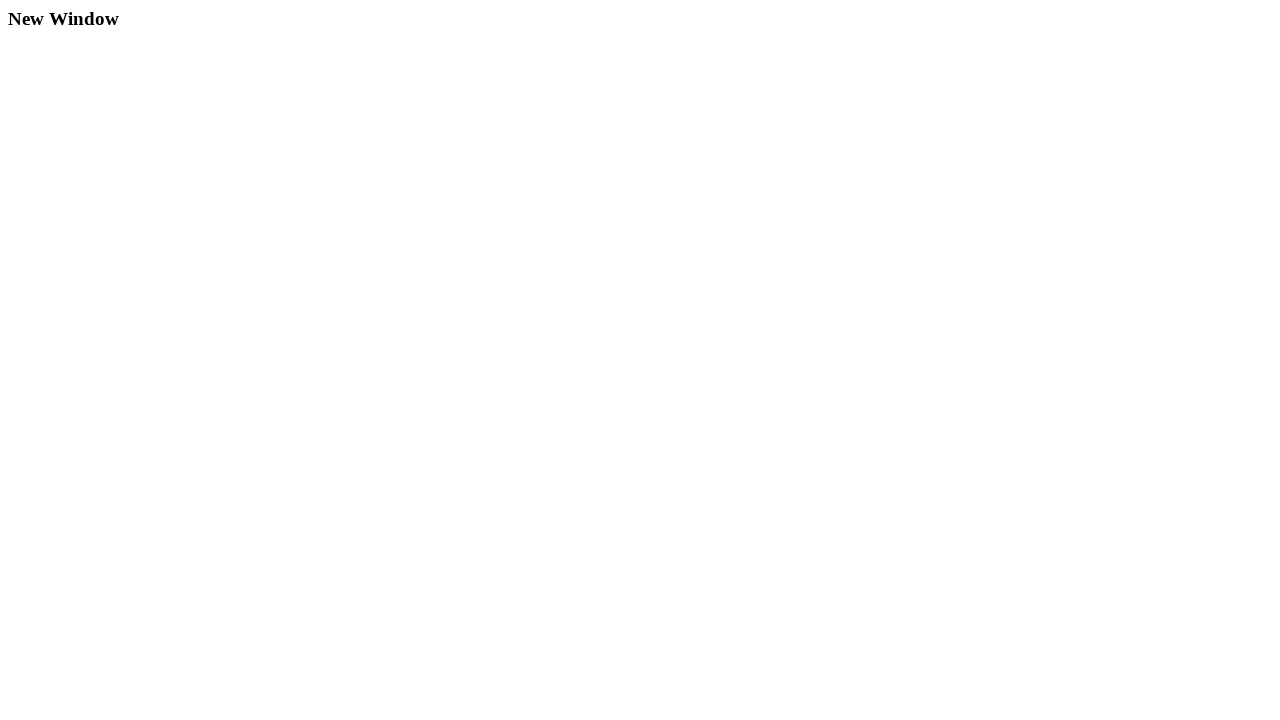

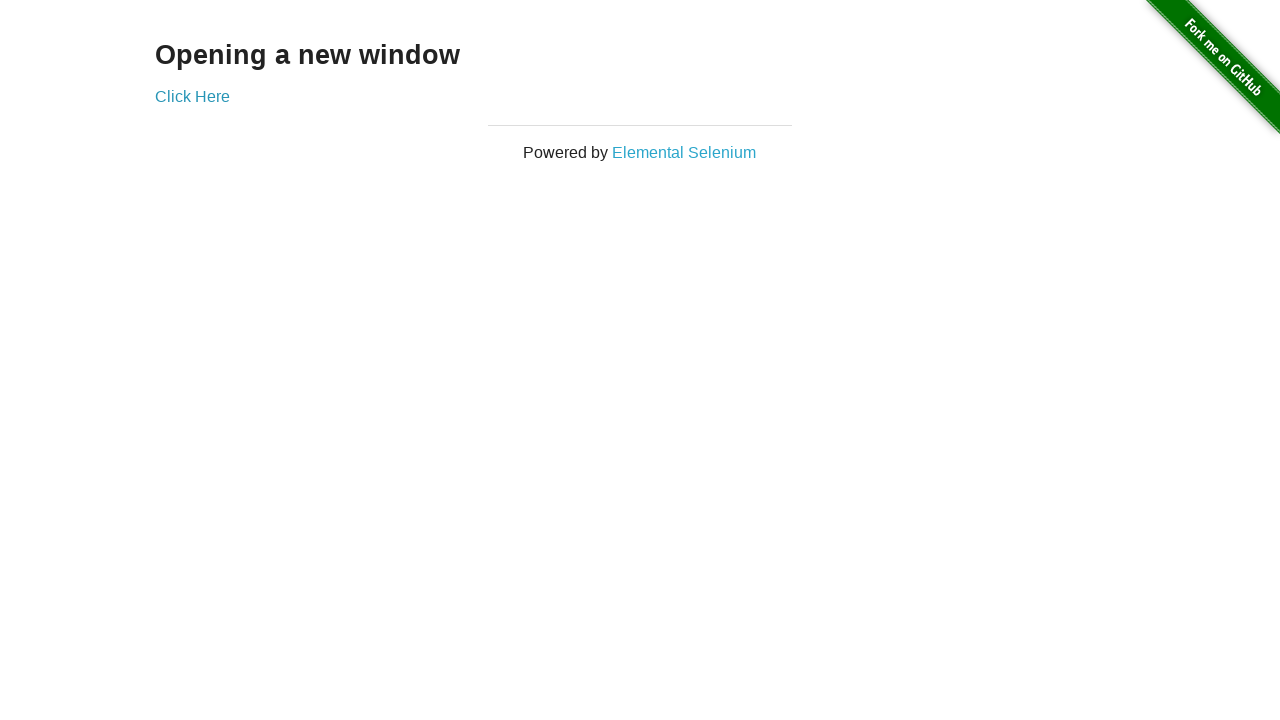